Tests the add/remove elements functionality by adding an element, verifying it's displayed, then removing it and verifying it's gone

Starting URL: https://the-internet.herokuapp.com/

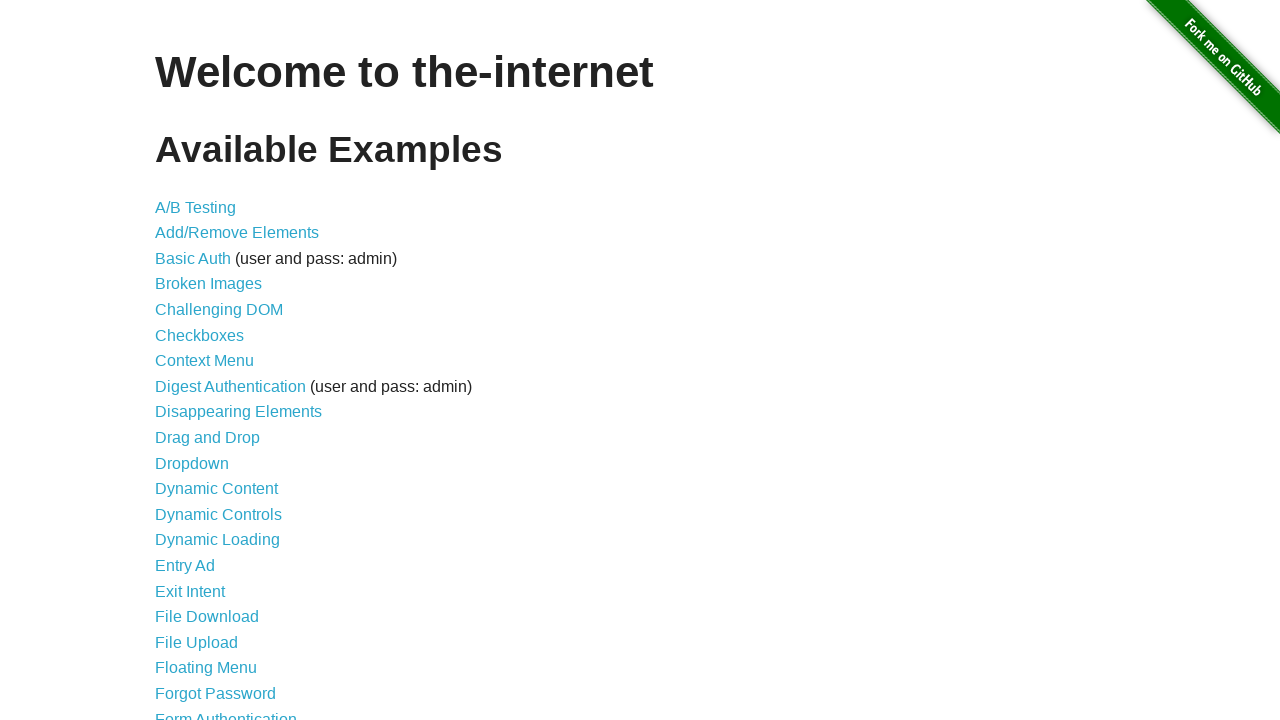

Clicked on Add/Remove Elements link at (237, 233) on text='Add/Remove Elements'
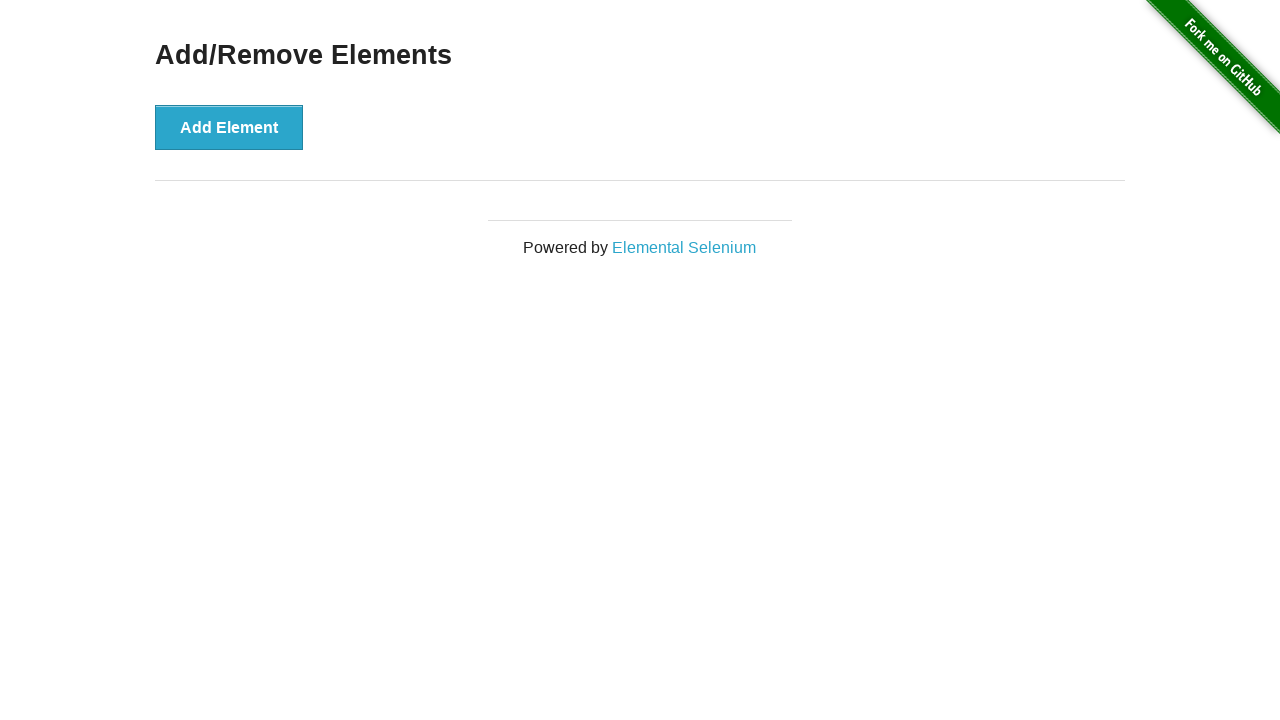

Clicked the Add Element button at (229, 127) on button:has-text('Add Element')
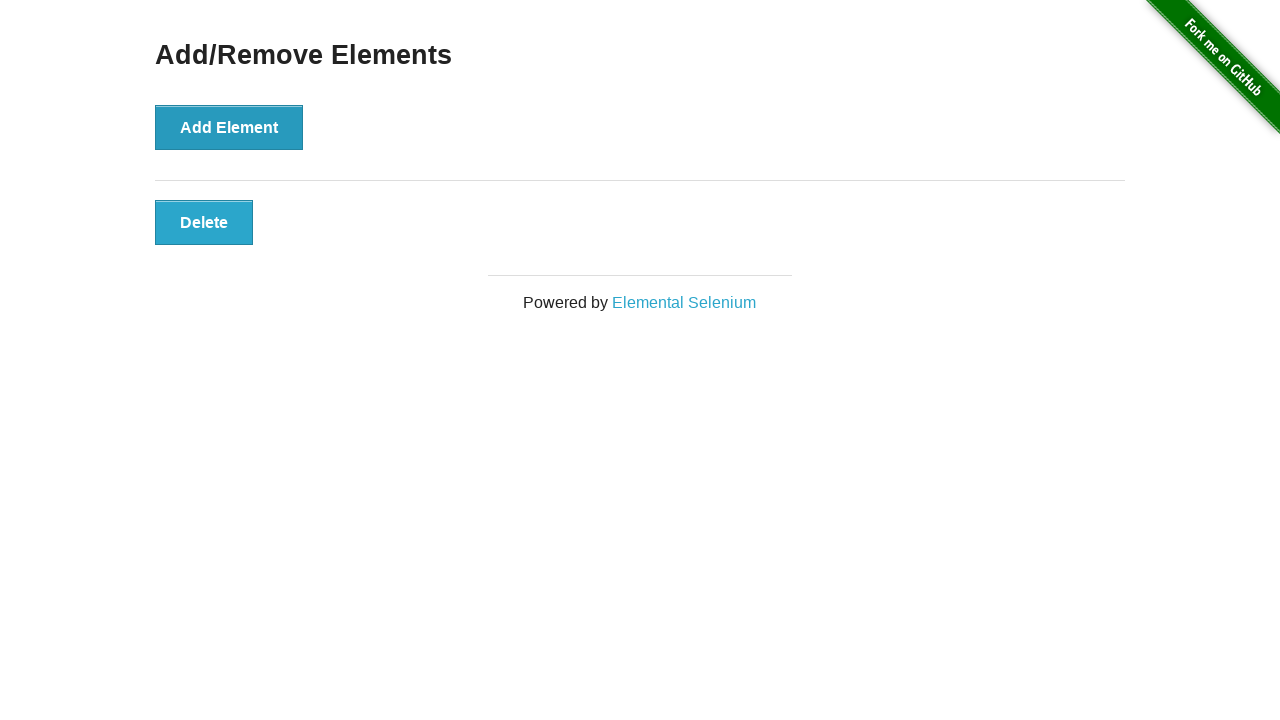

Verified that the delete button is visible after adding element
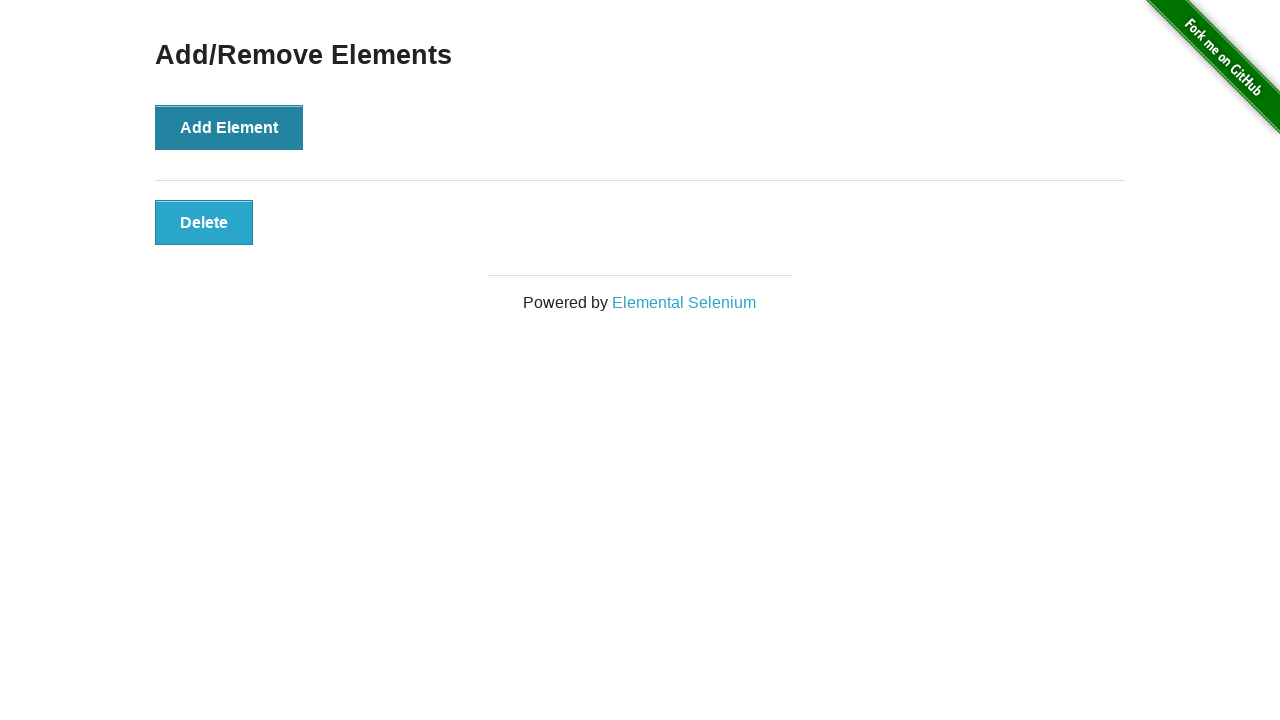

Clicked the delete button to remove the element at (204, 222) on .added-manually
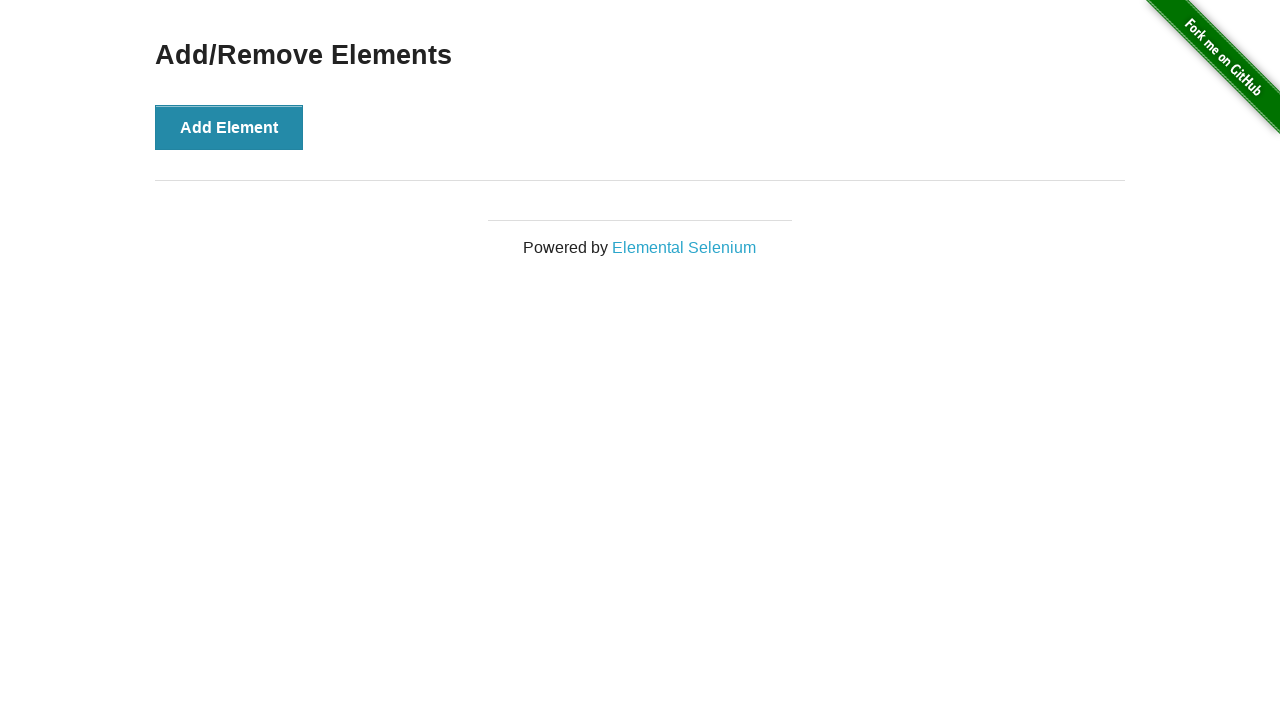

Verified that the delete button is no longer present
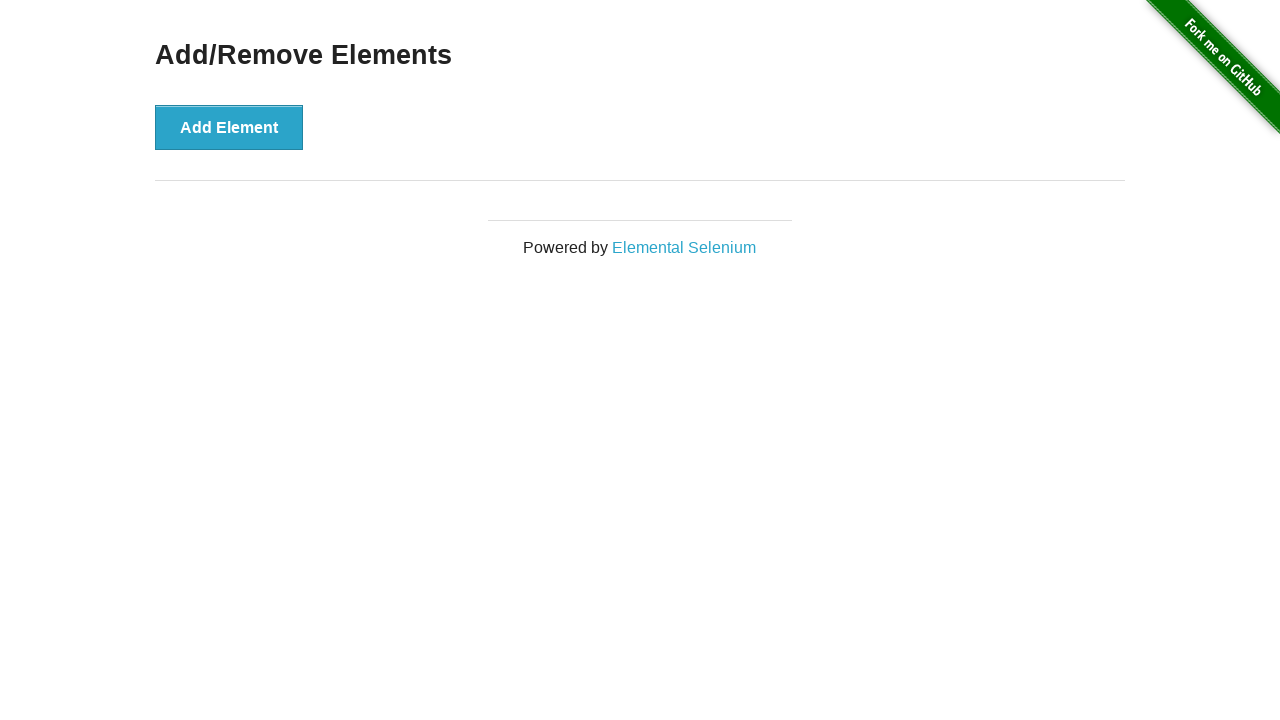

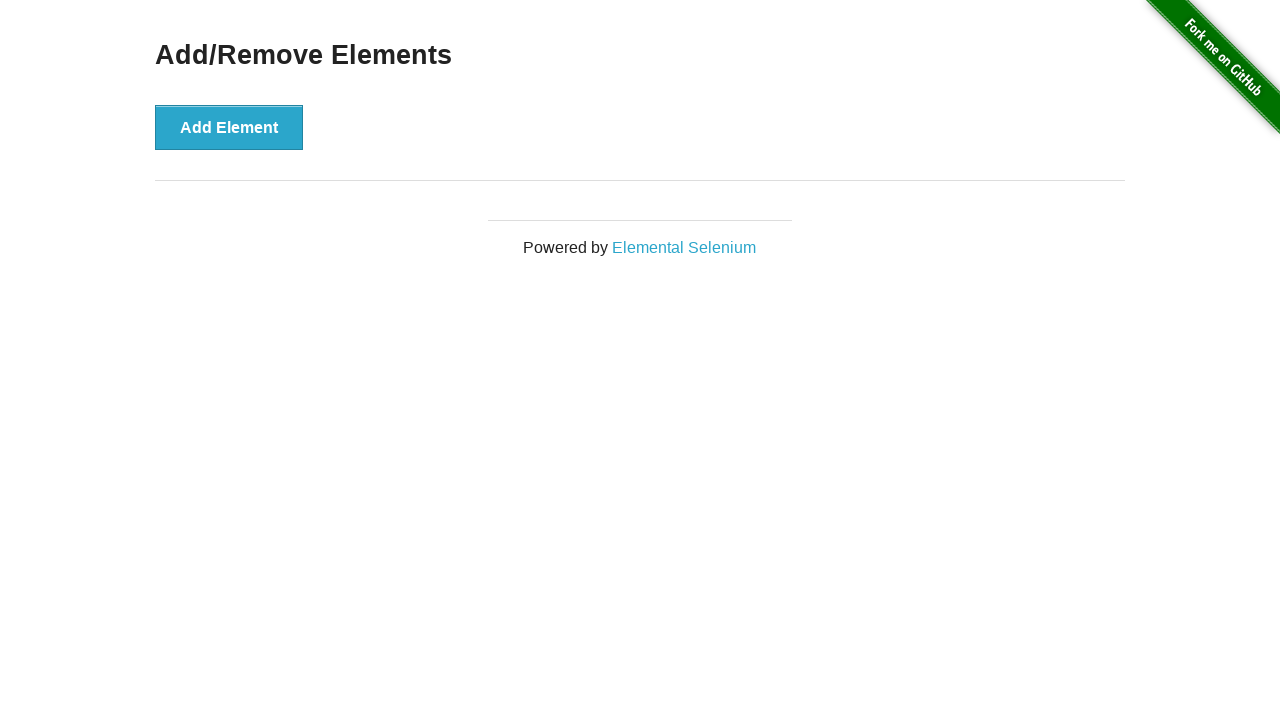